Tests dropdown selection functionality by selecting an option using different methods (by value, index, or visible text)

Starting URL: https://the-internet.herokuapp.com/dropdown

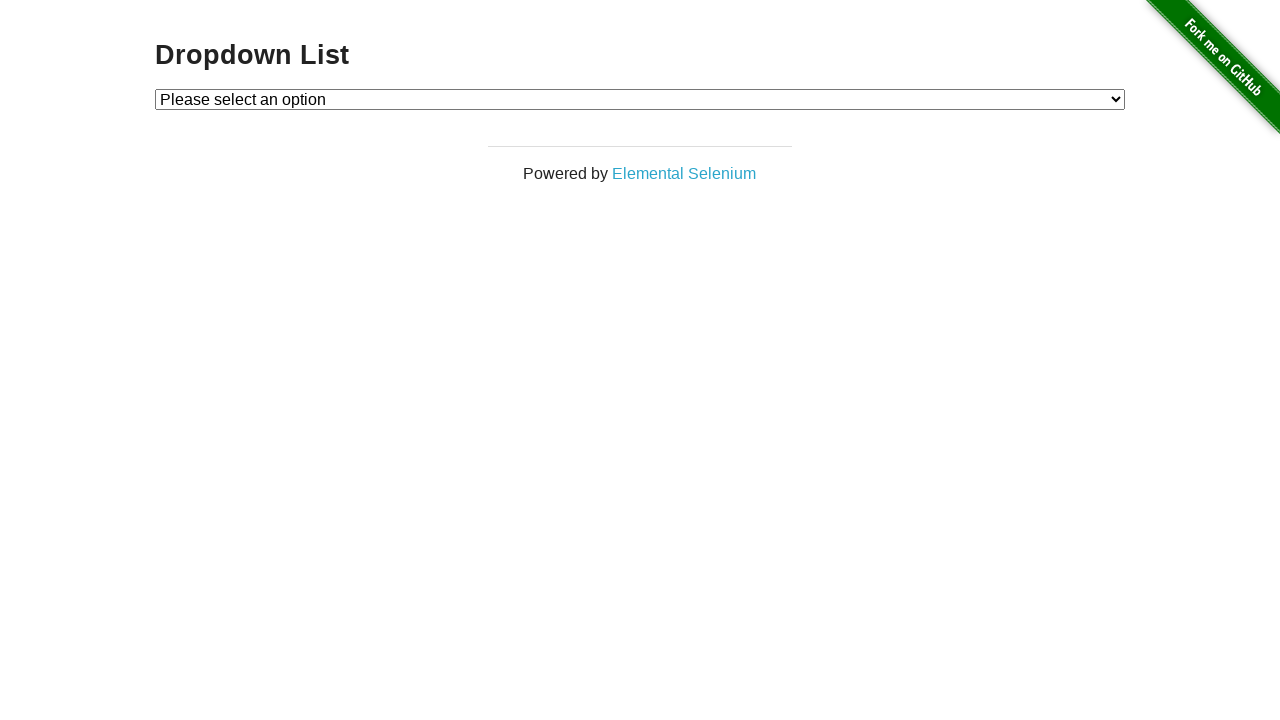

Located dropdown element and selected option by value '2' on #dropdown
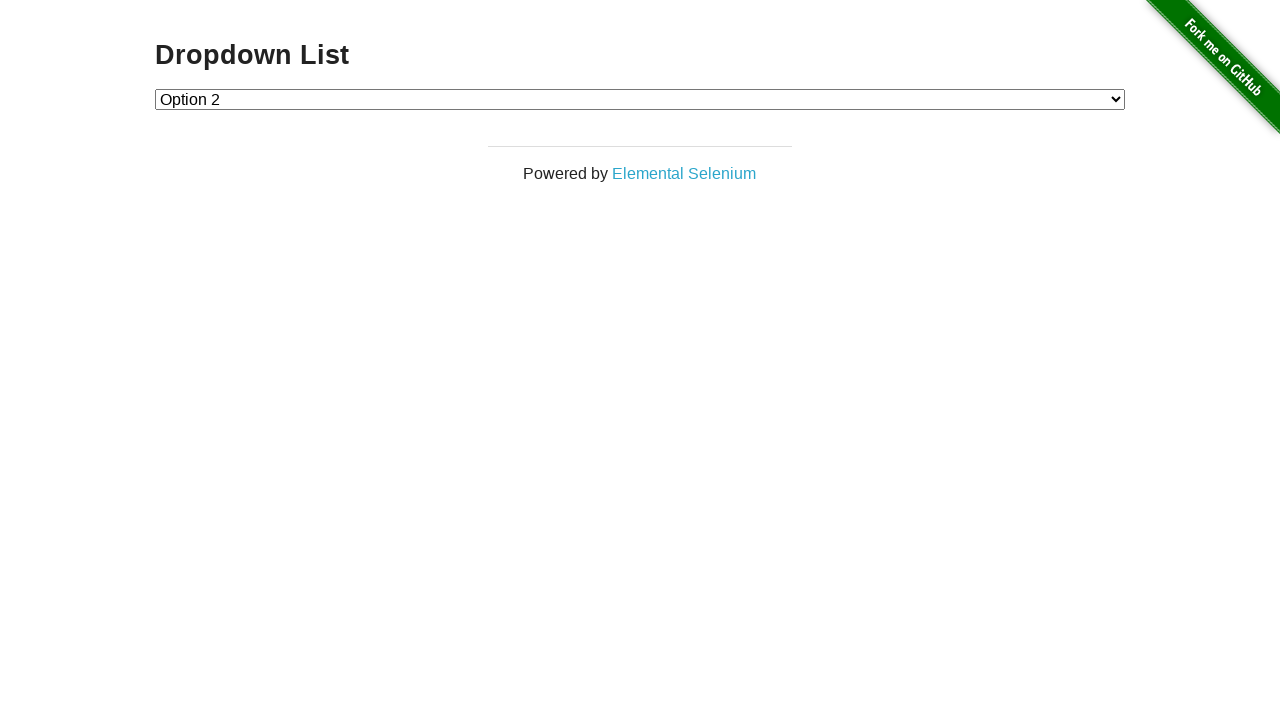

Retrieved selected option text: Option 2
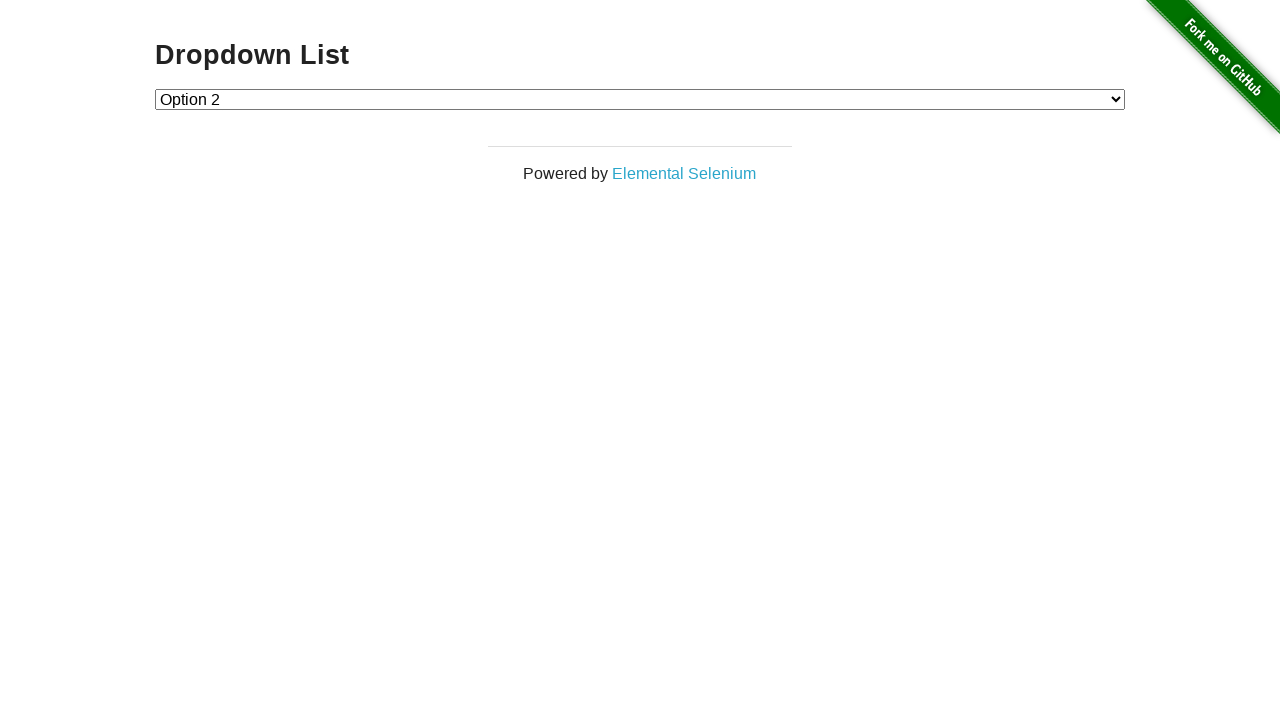

Printed selected option: Option 2
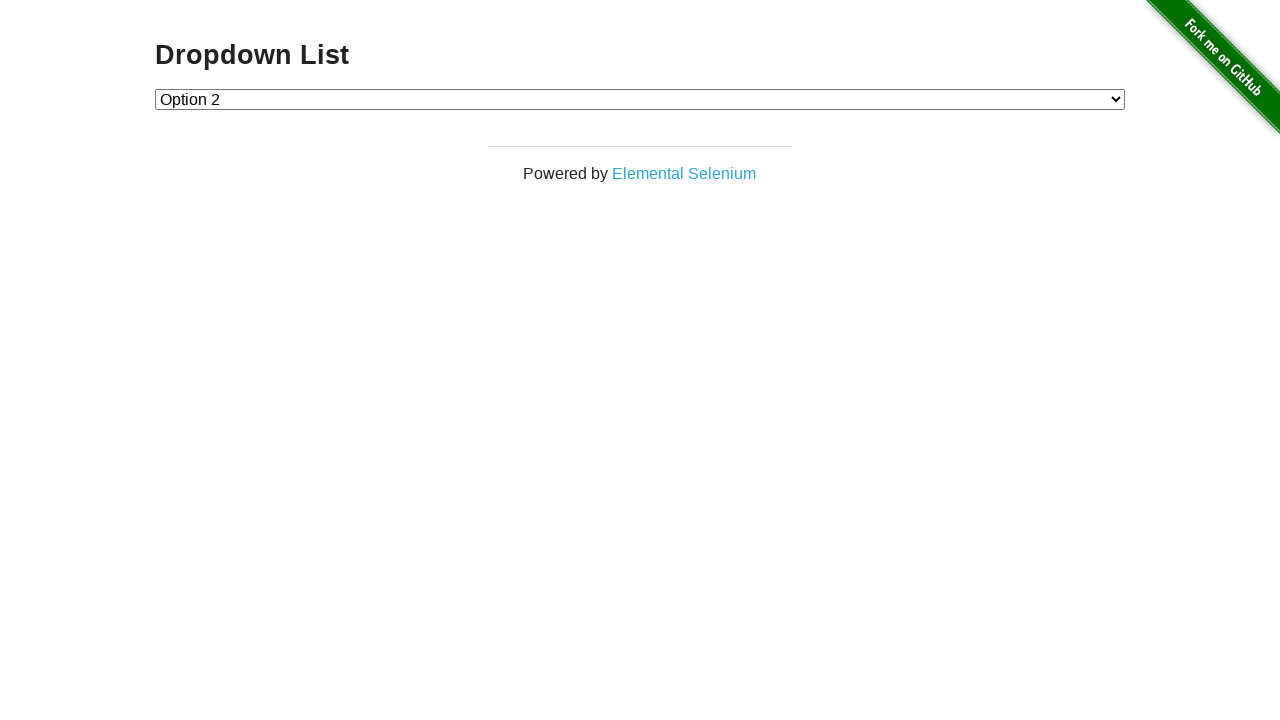

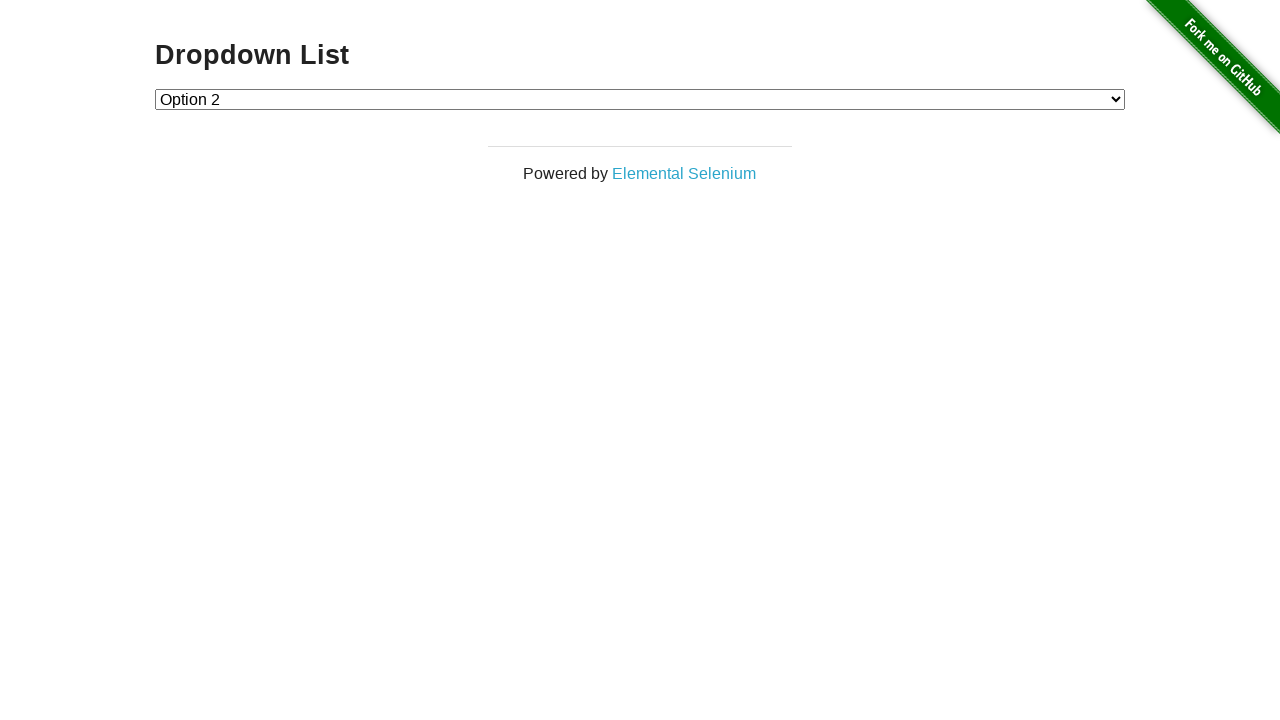